Tests dropdown selection functionality by selecting "Option1" from a dropdown menu and verifying the selection was made correctly.

Starting URL: https://rahulshettyacademy.com/AutomationPractice/

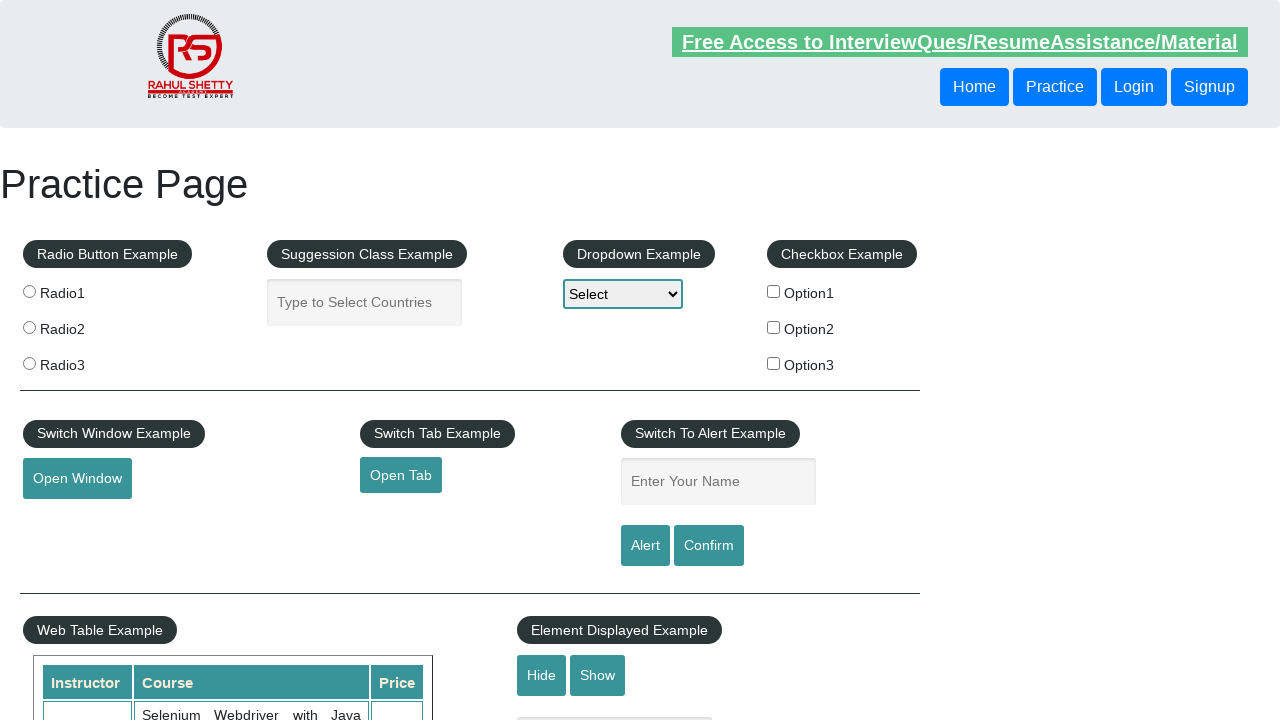

Dropdown menu became visible
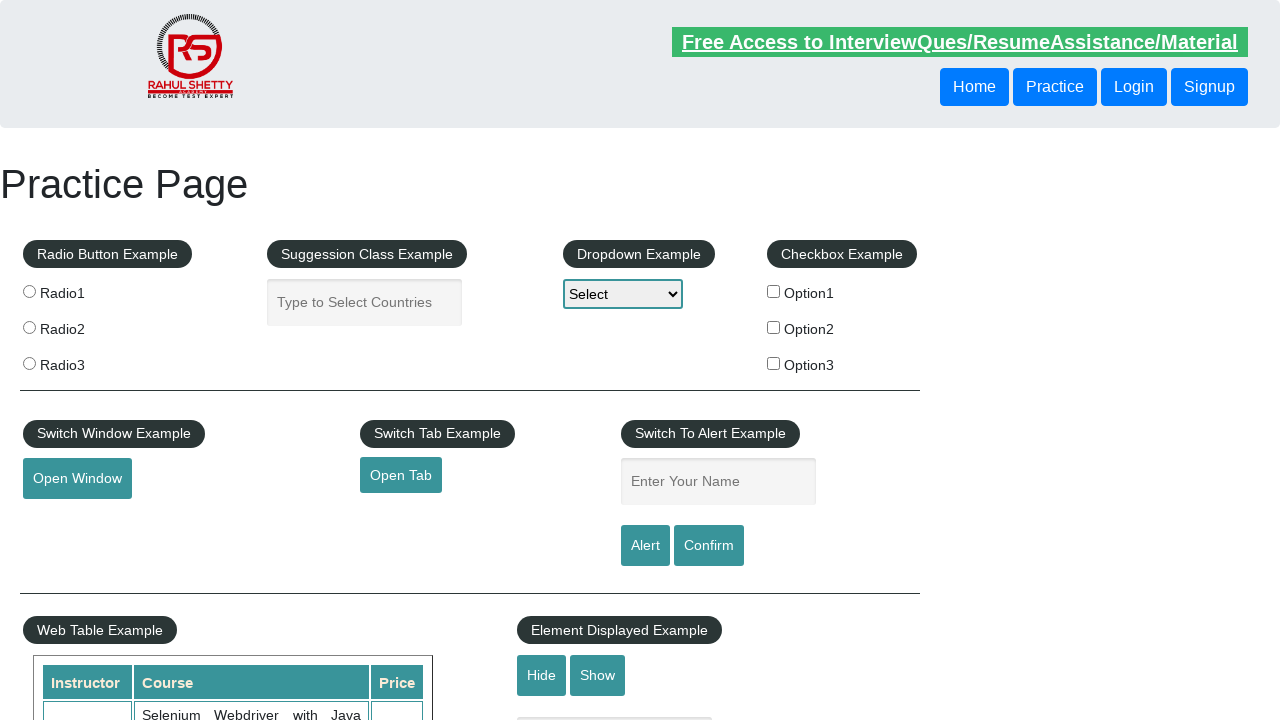

Selected 'Option1' from the dropdown menu on #dropdown-class-example
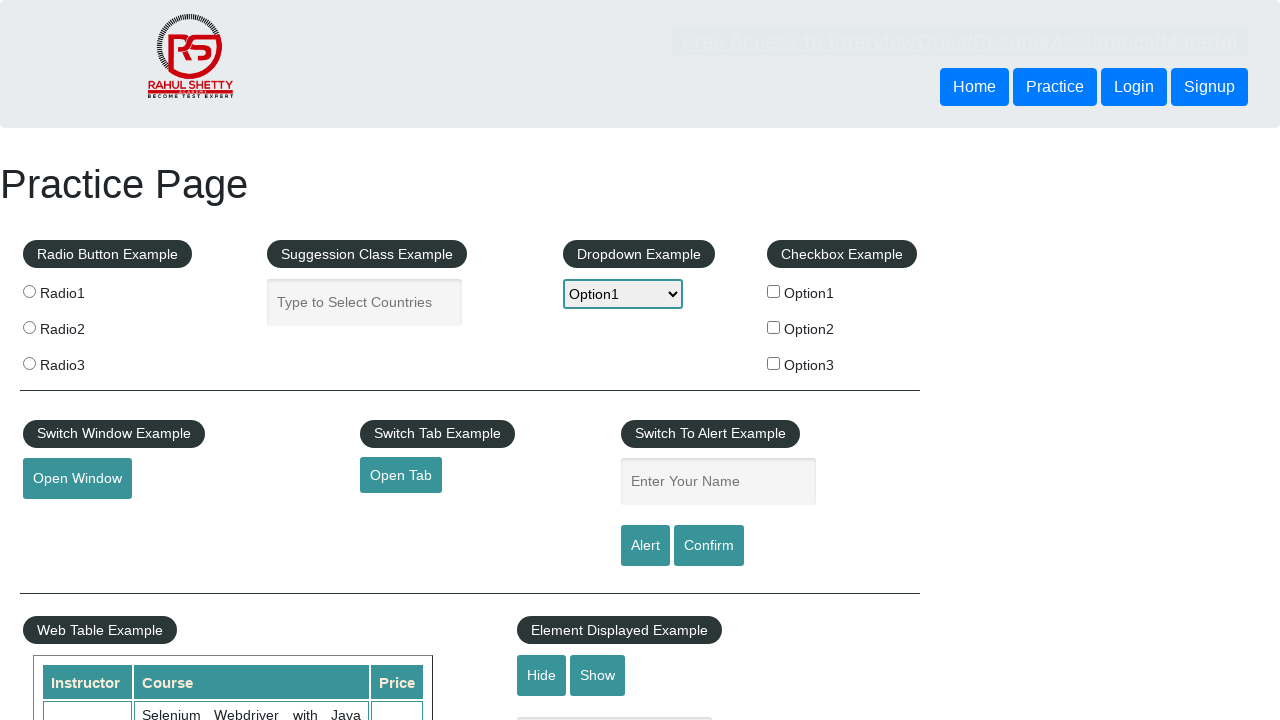

Verified that 'Option1' is selected in the dropdown
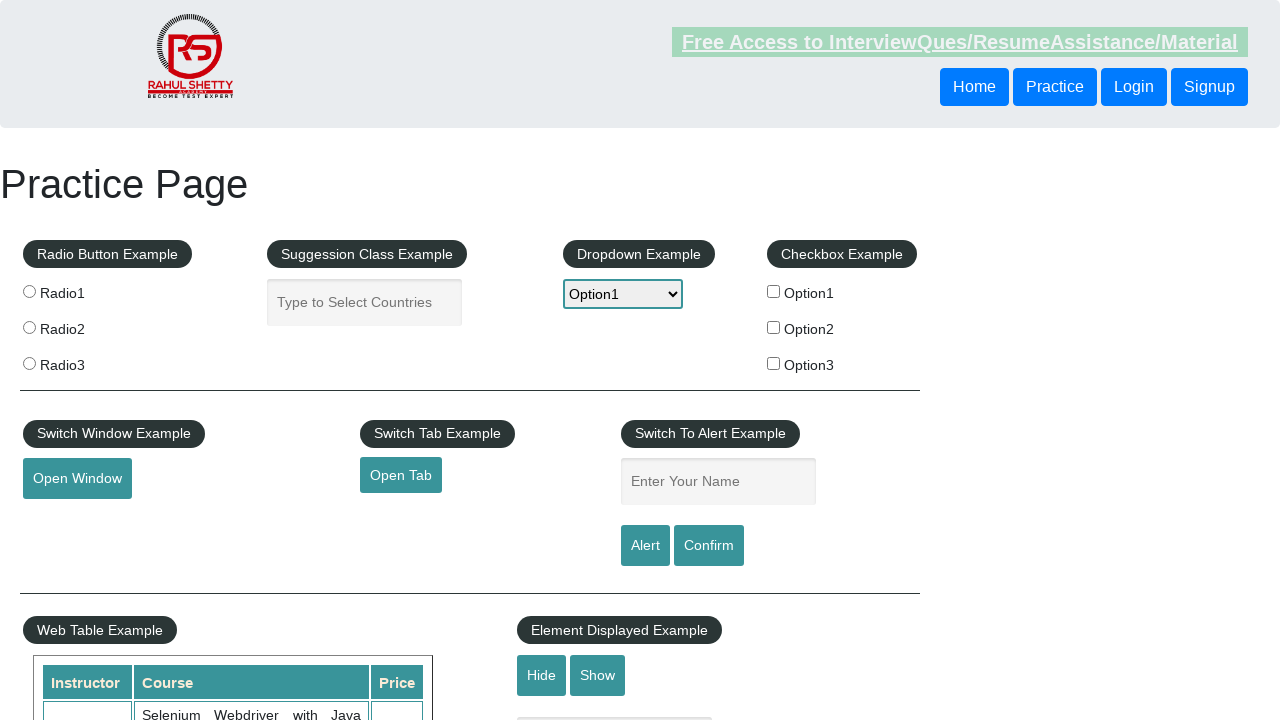

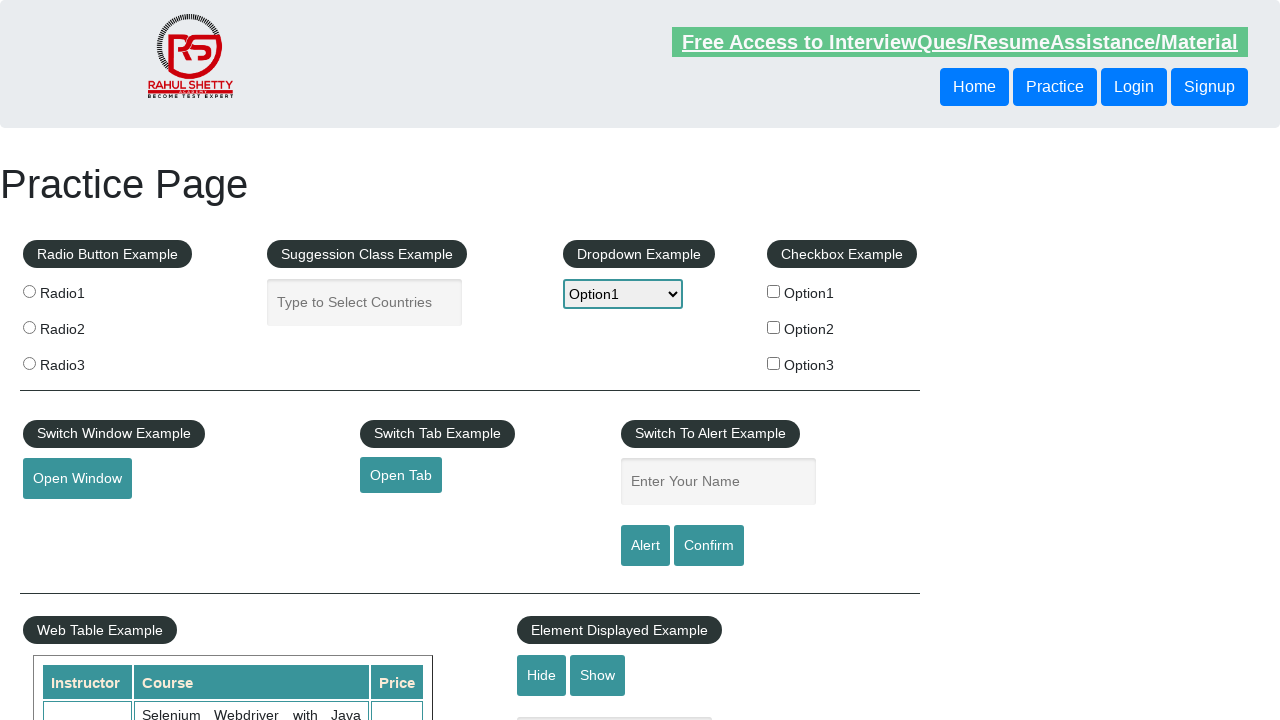